Tests the resizing functionality of a jQuery UI resizable element by clicking and holding on the resize handle and dragging it 150px horizontally and 100px vertically.

Starting URL: https://jqueryui.com/resizable/

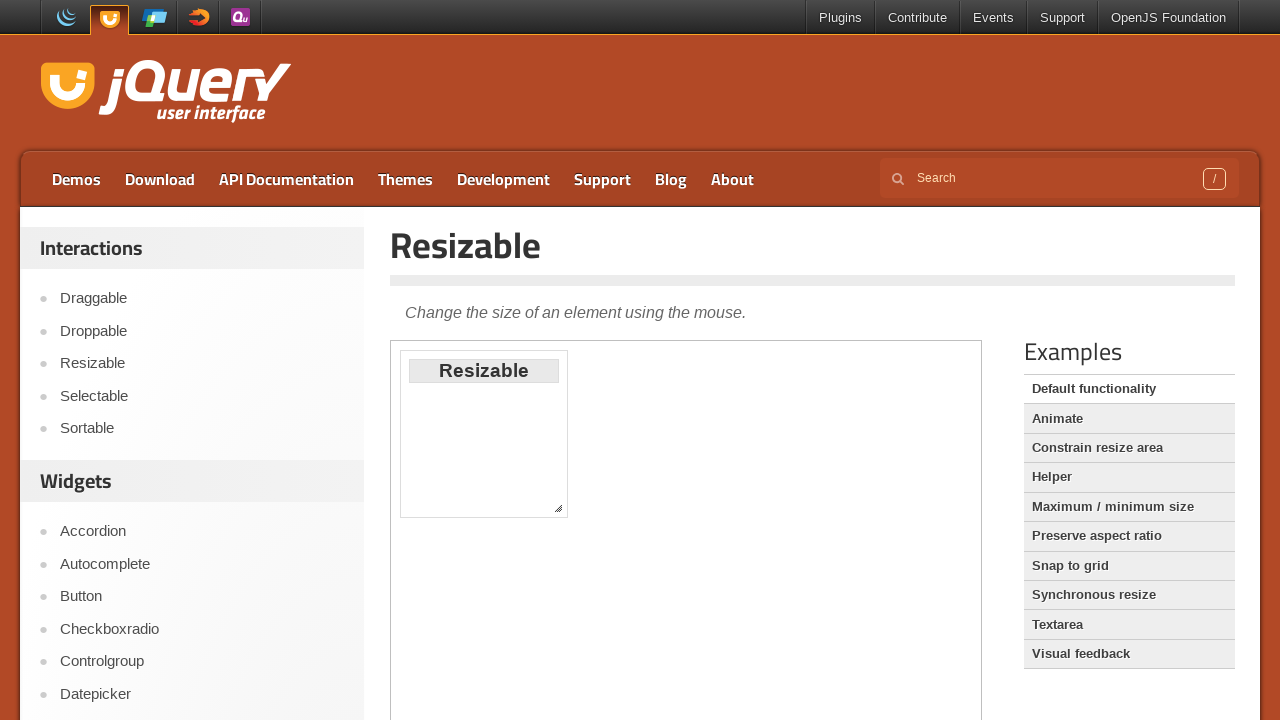

Located the demo iframe
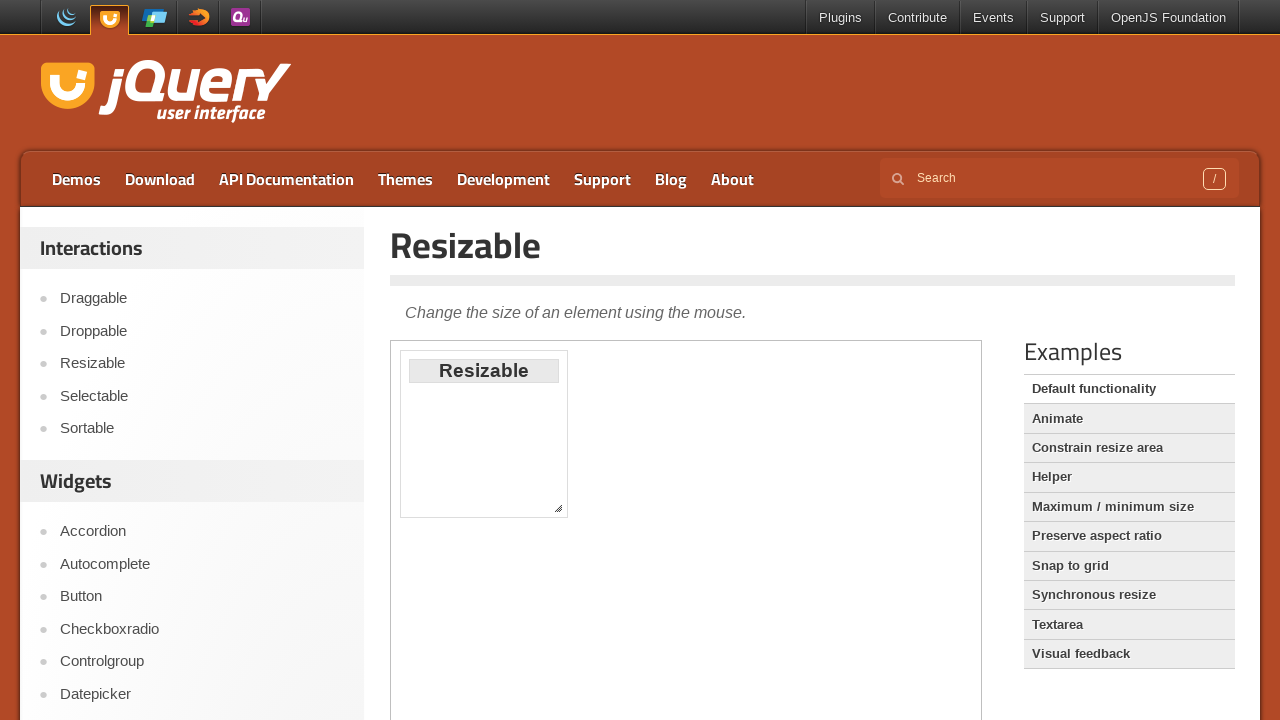

Located the resize handle element within the iframe
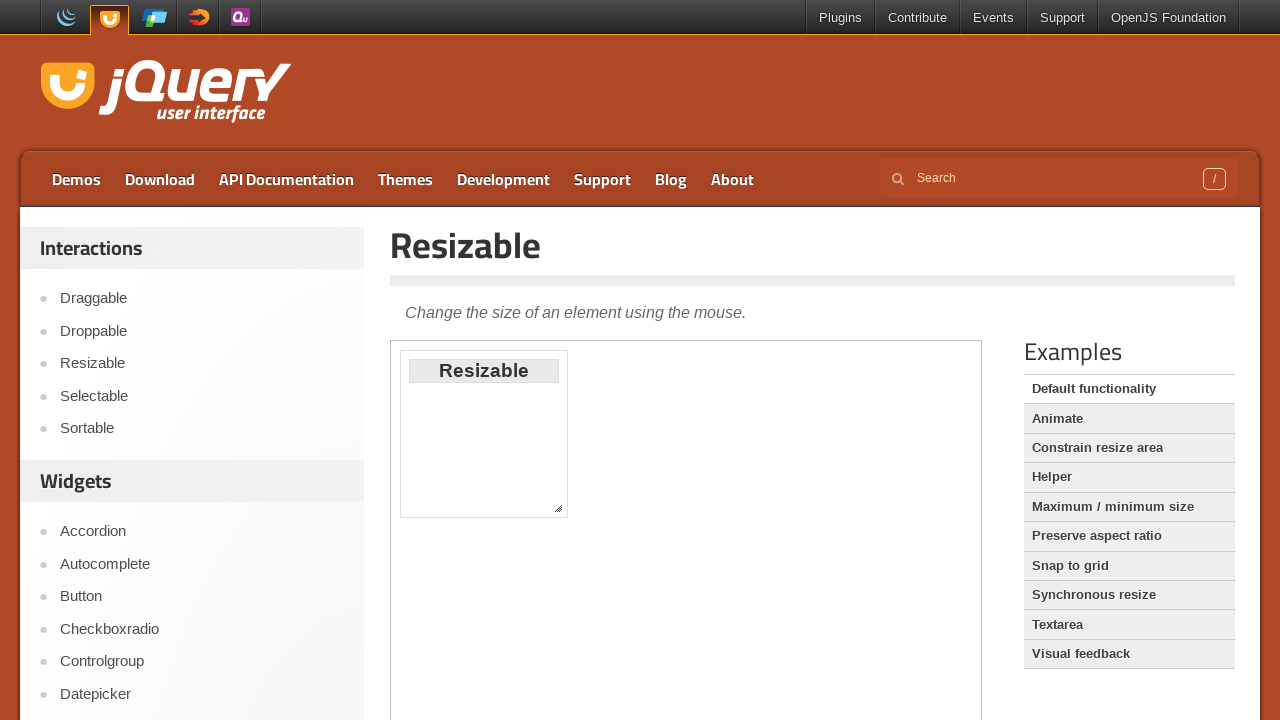

Resize handle is now visible
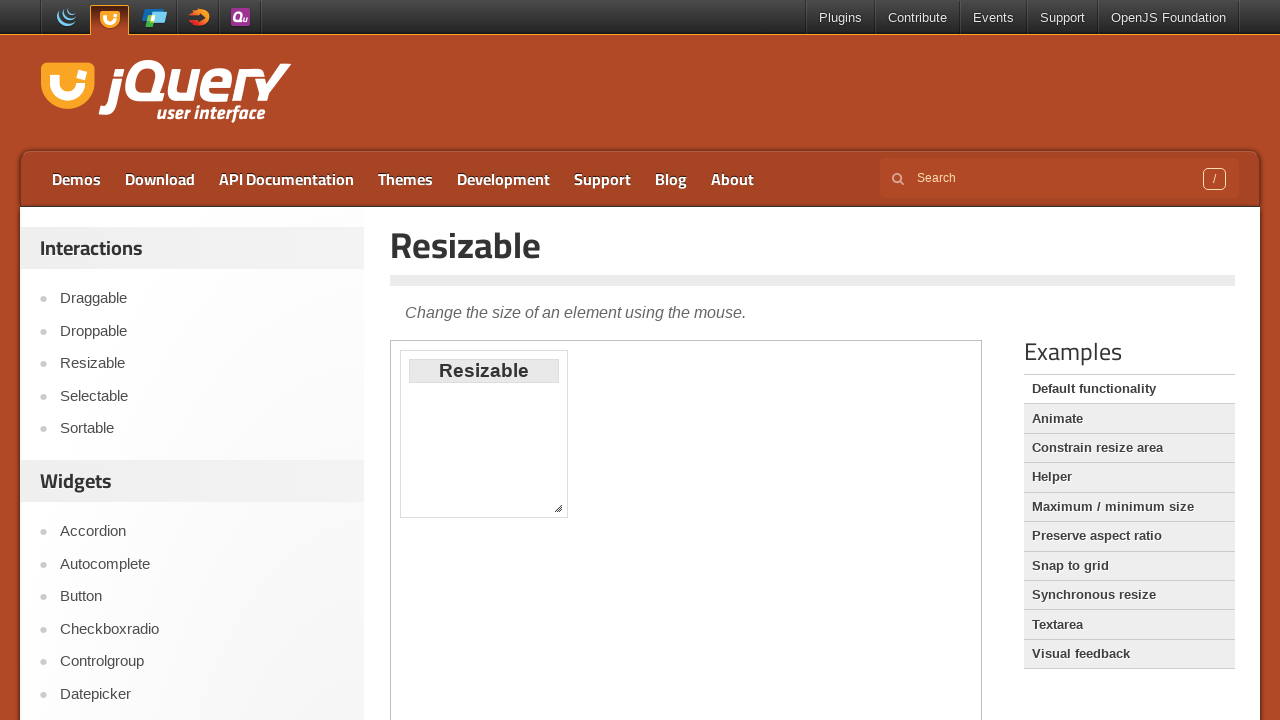

Retrieved bounding box of the resize handle
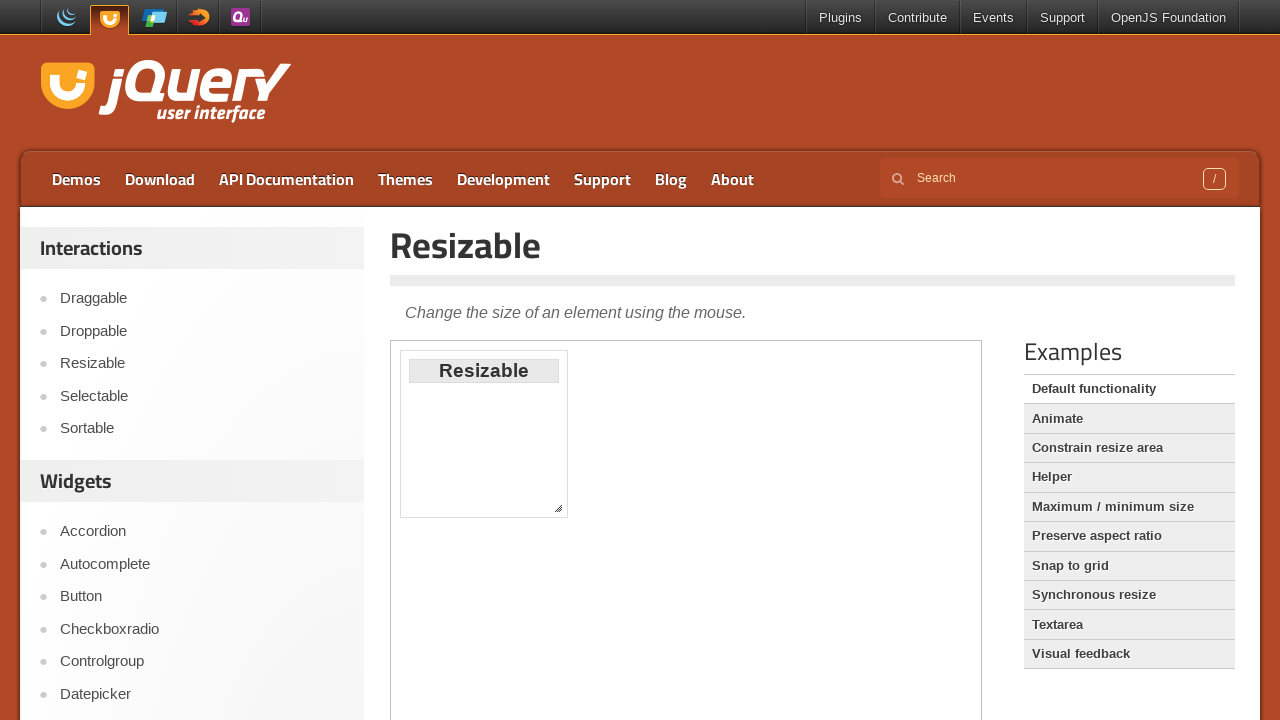

Dragged resize handle 150px horizontally and 100px vertically to resize the element at (700, 600)
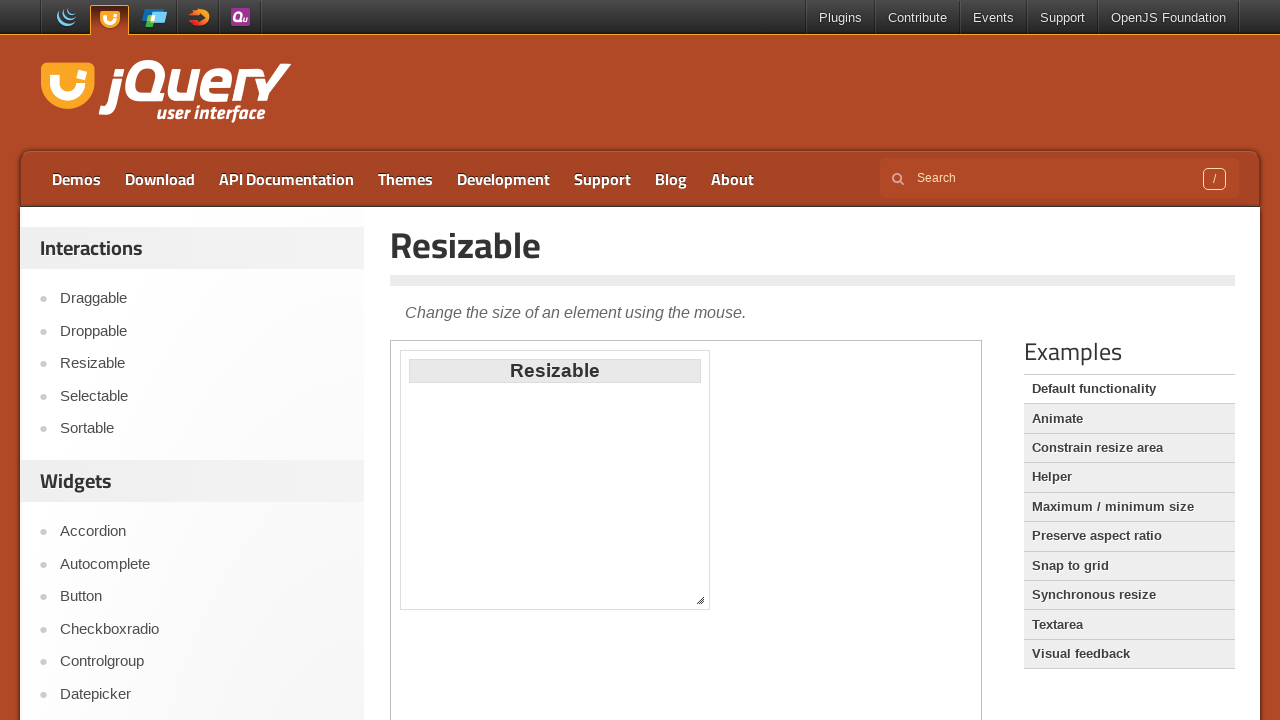

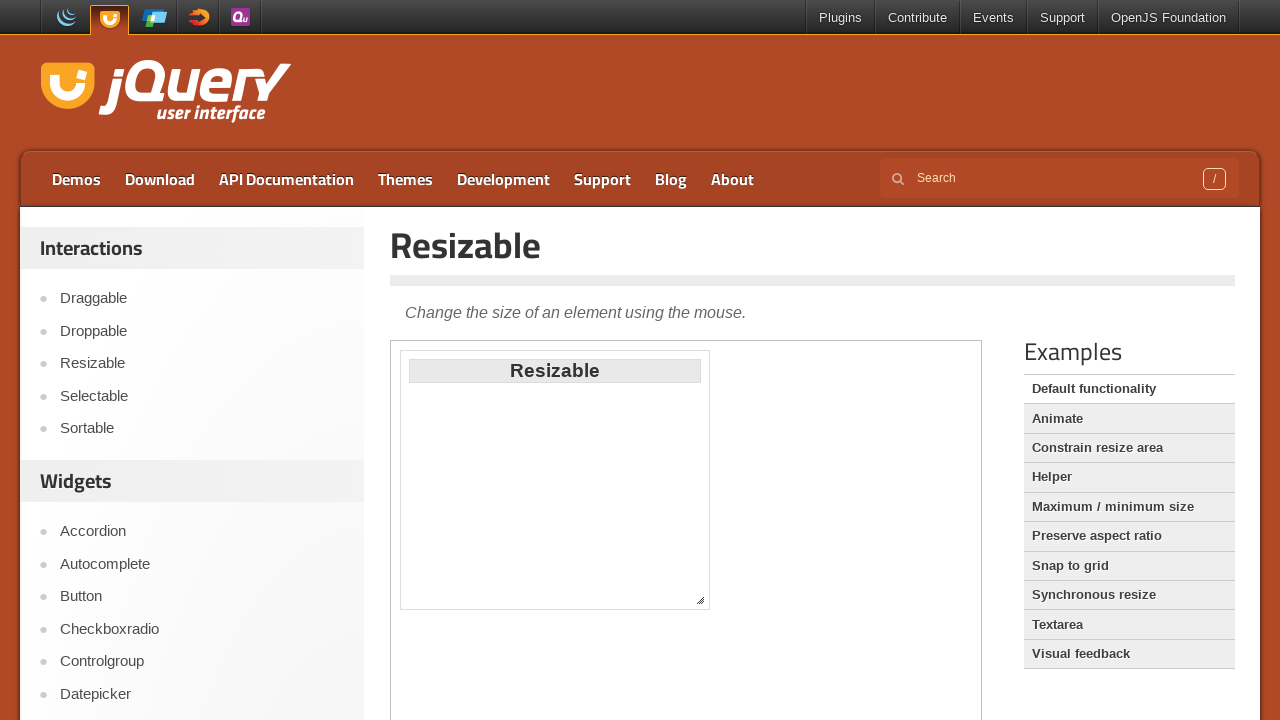